Tests the right-click button functionality and verifies the success message

Starting URL: https://demoqa.com/buttons

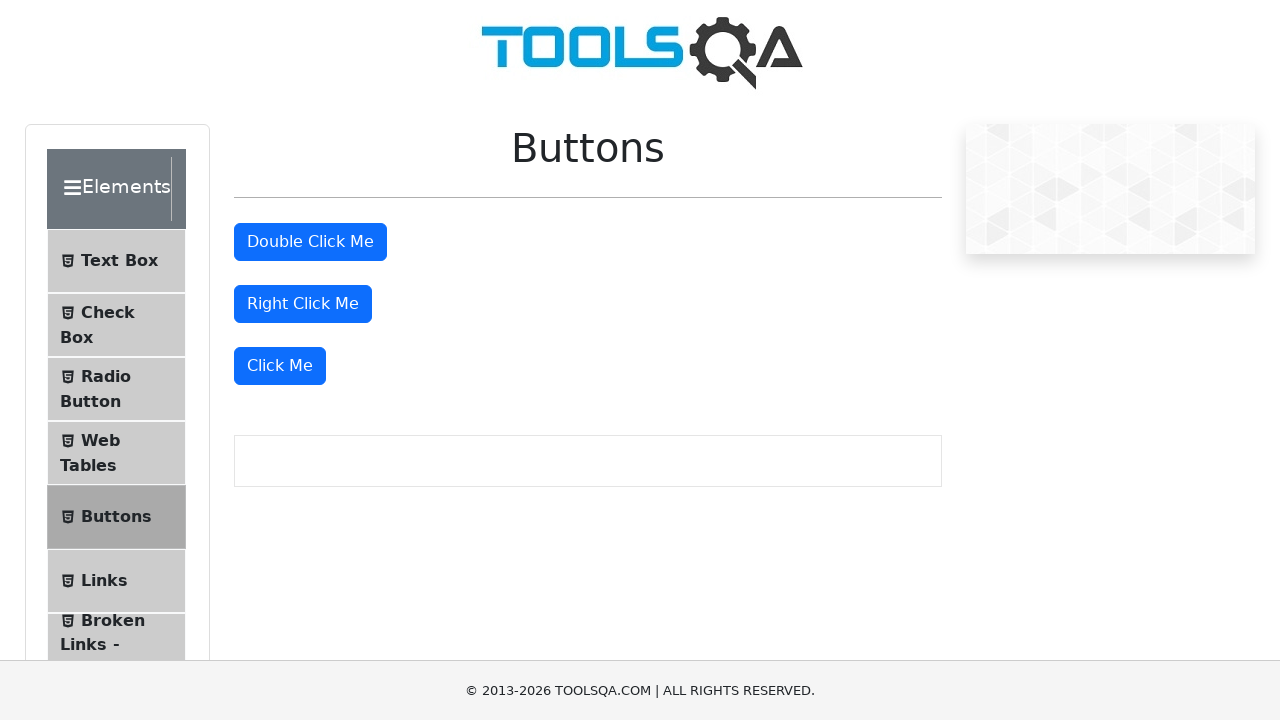

Right-clicked the Right Click Me button at (303, 304) on #rightClickBtn
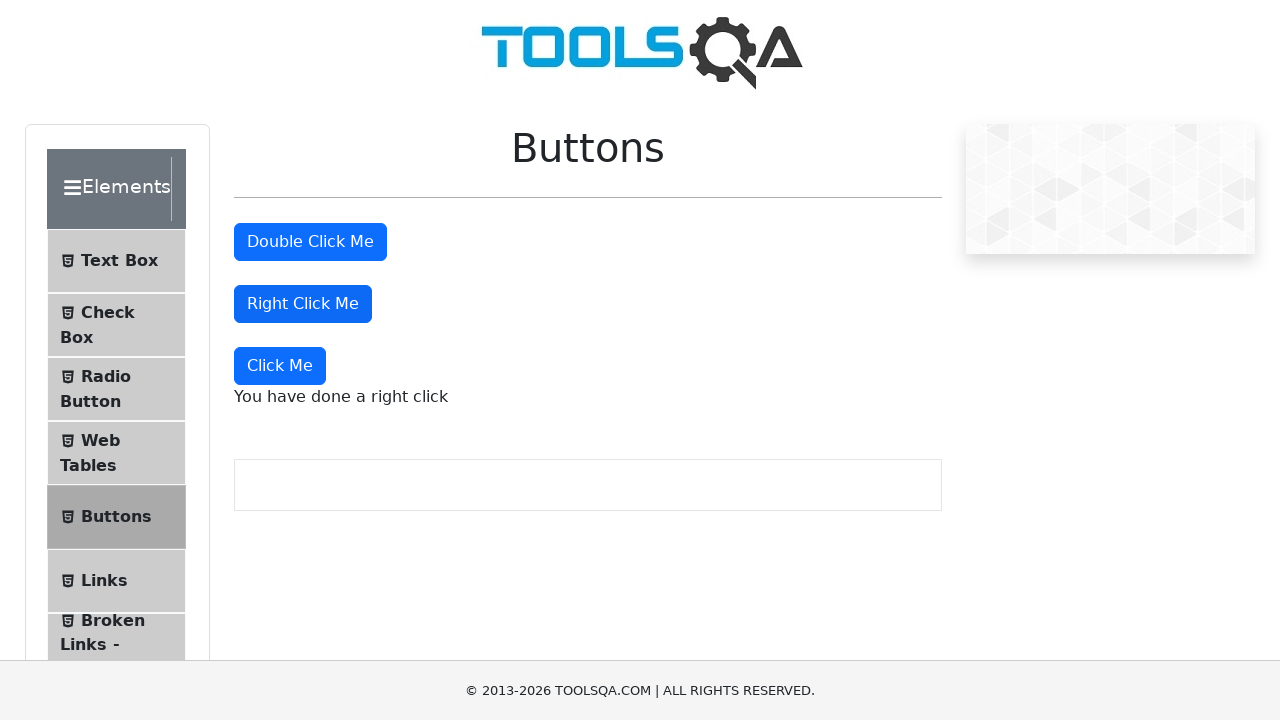

Right-click success message appeared
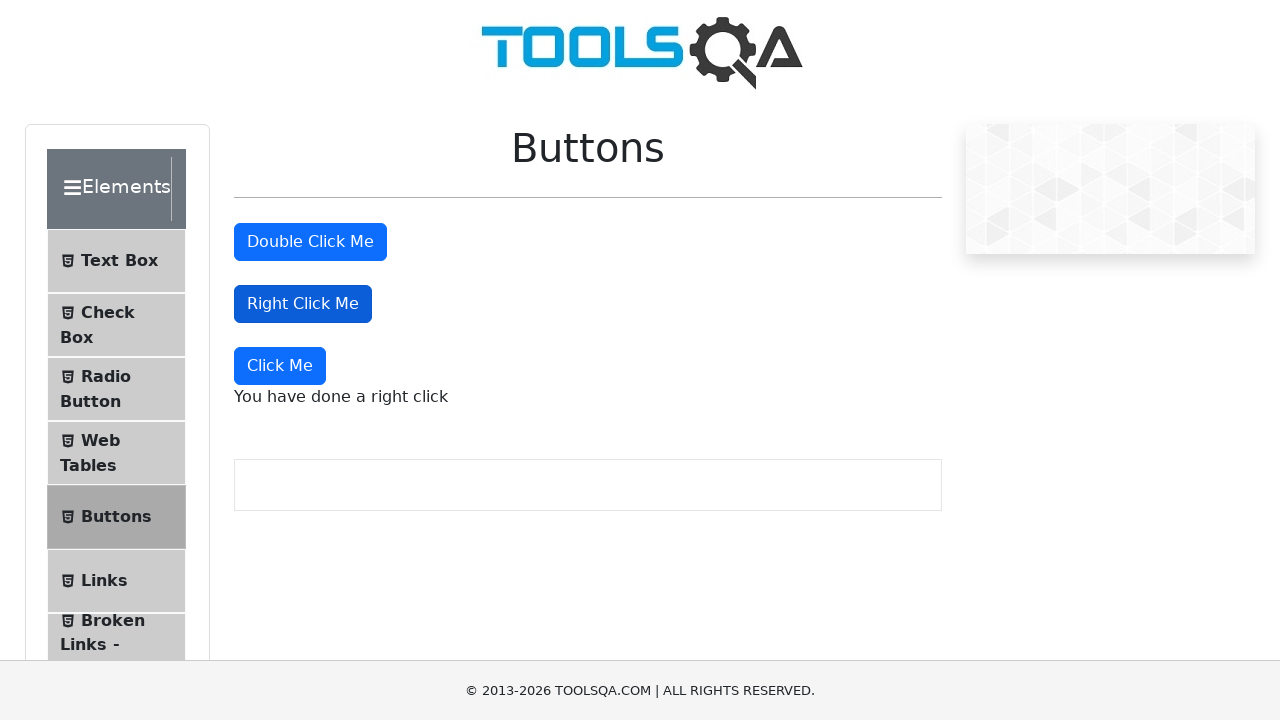

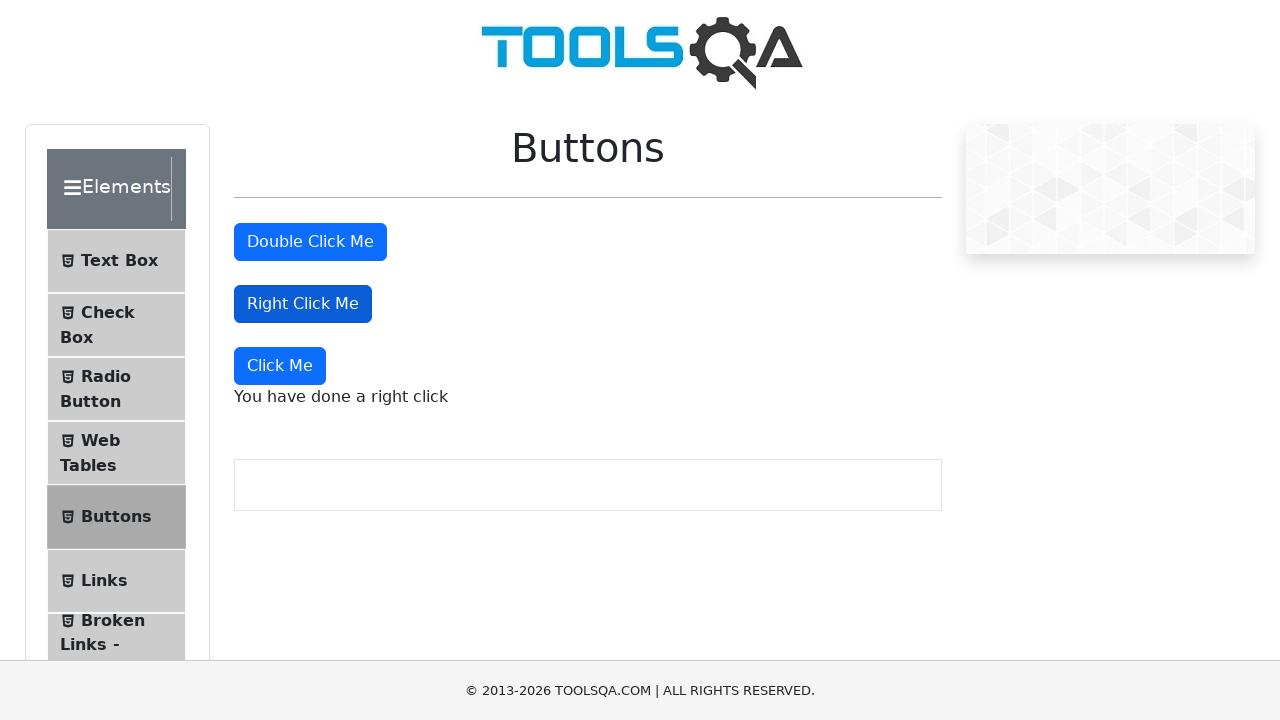